Launches the Ajio e-commerce website and verifies the page loads successfully by maximizing the window and waiting for content.

Starting URL: https://www.ajio.com/

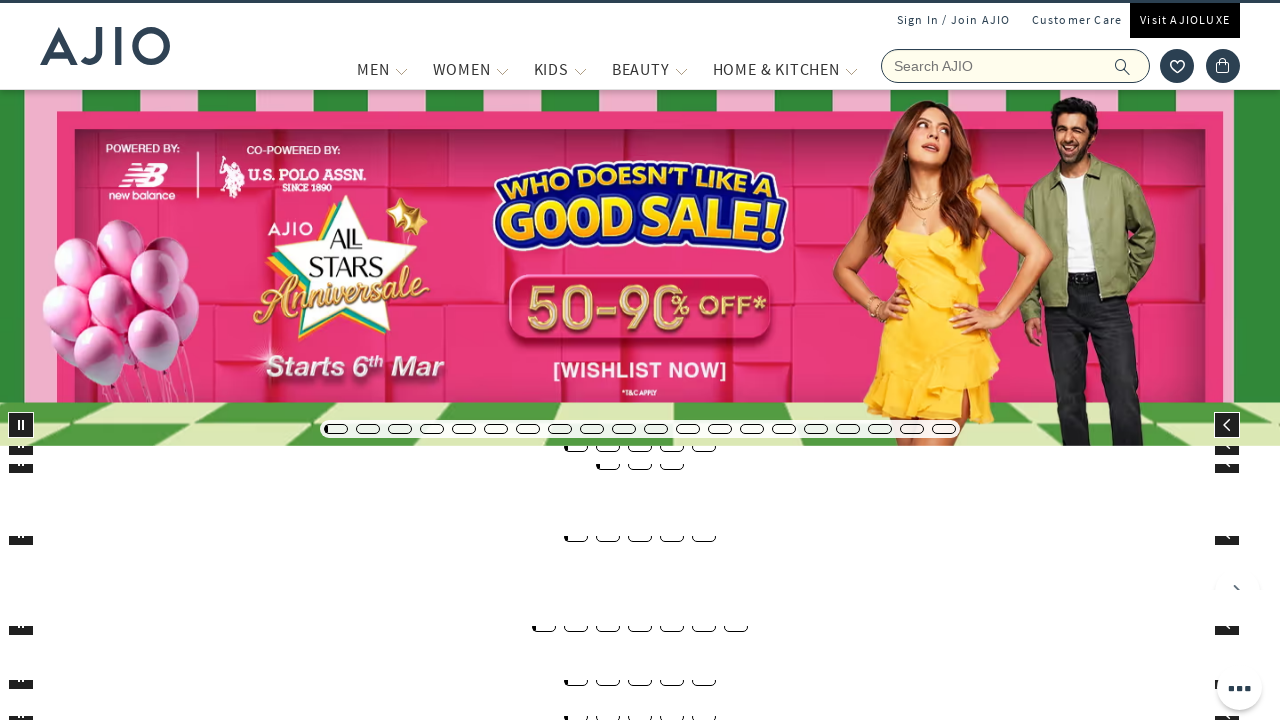

Waited for page DOM content to load
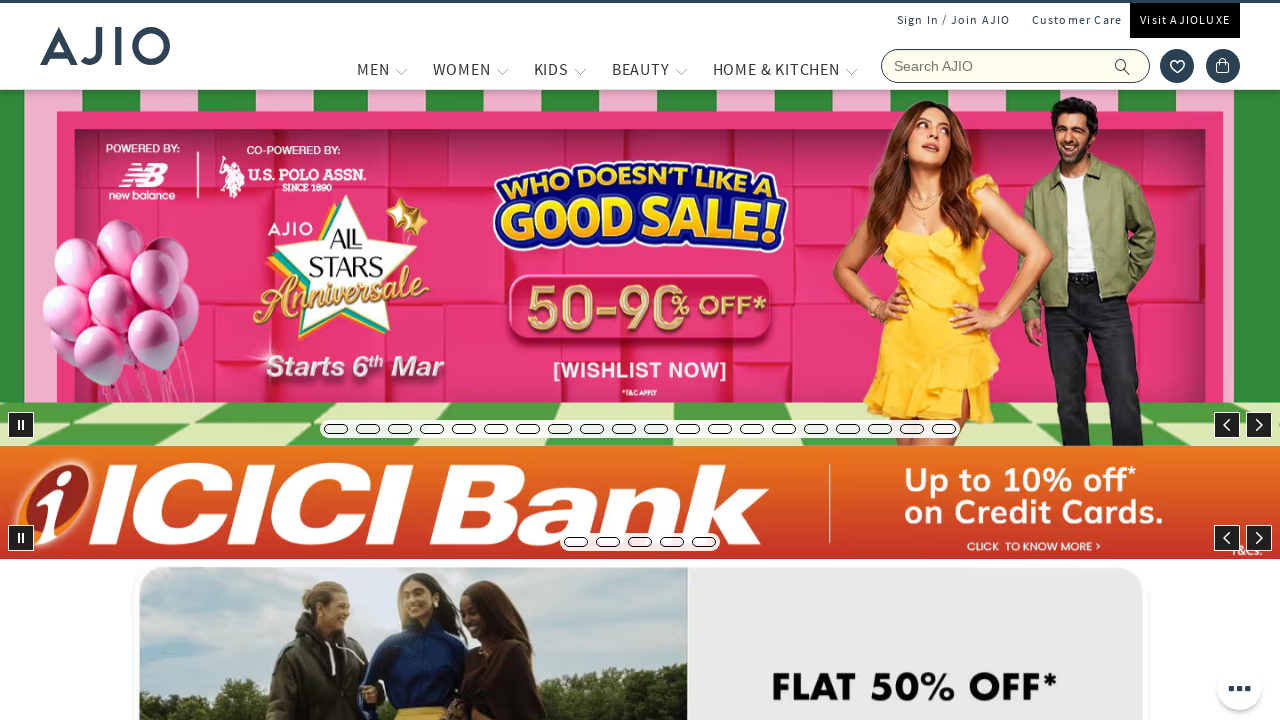

Waited 2 seconds for main content to be visible
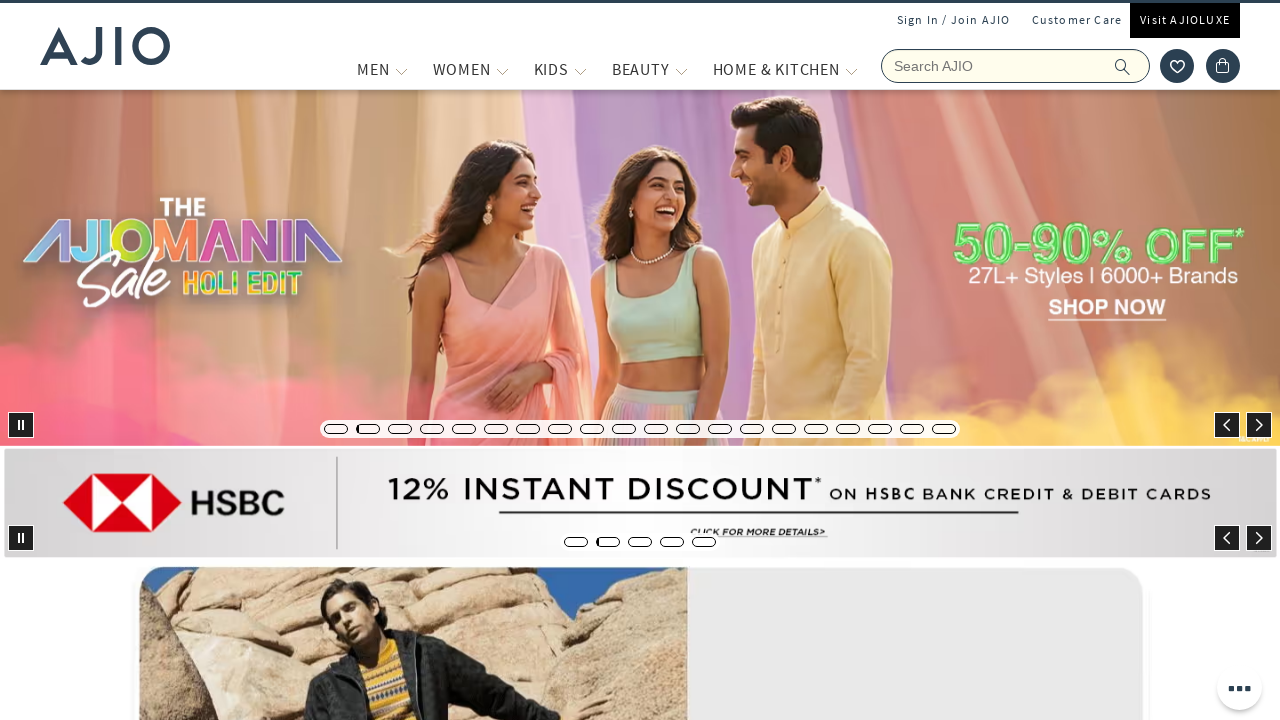

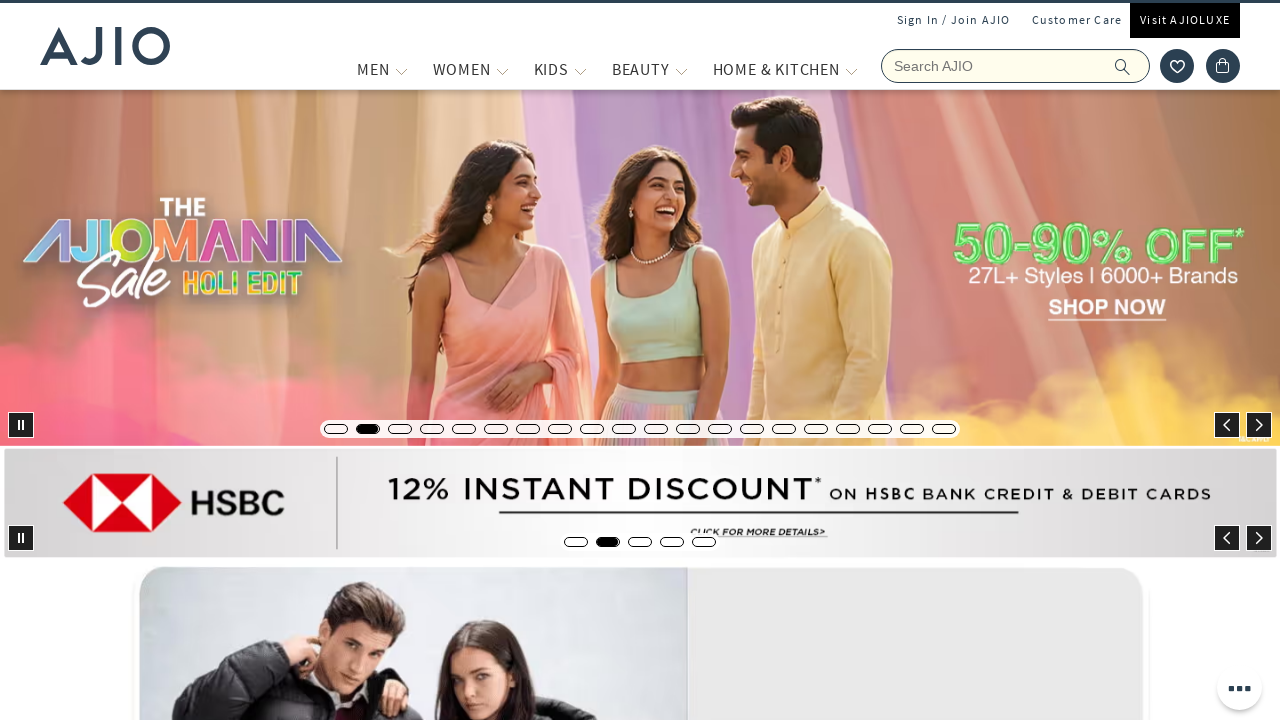